Tests that the complete all checkbox updates state when individual items are completed or cleared

Starting URL: https://demo.playwright.dev/todomvc

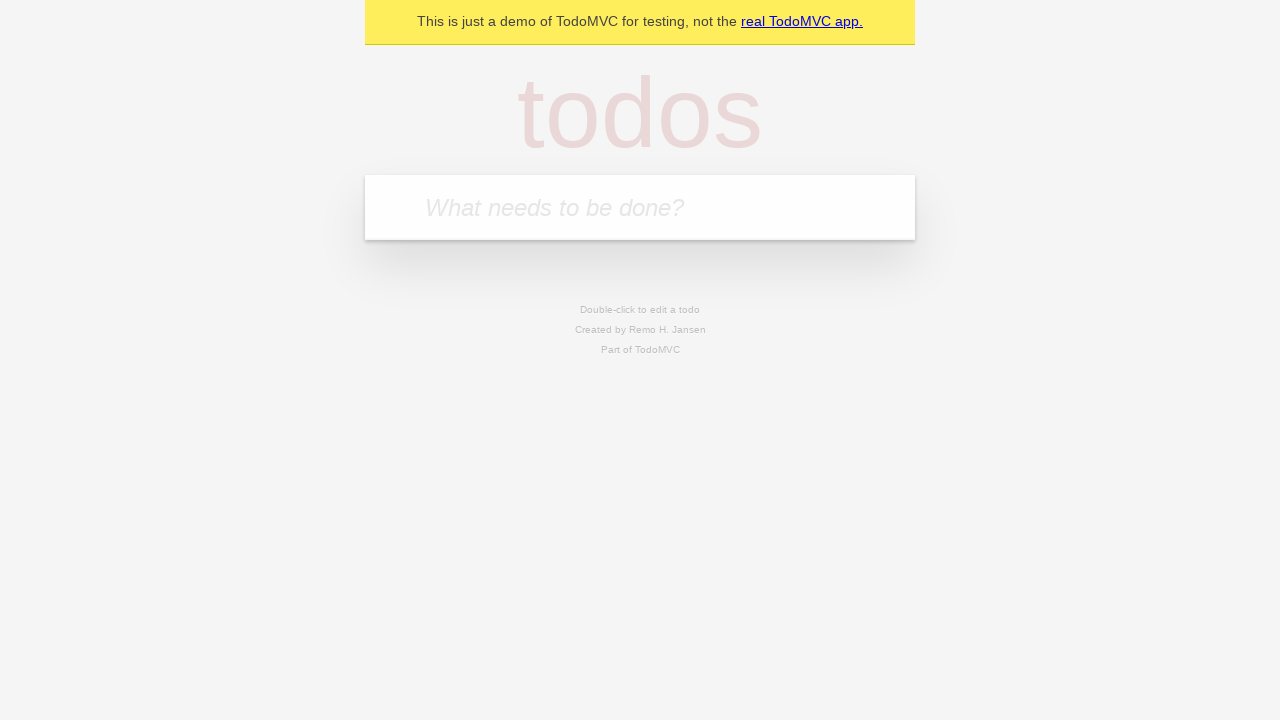

Filled new todo field with 'buy some cheese' on .new-todo
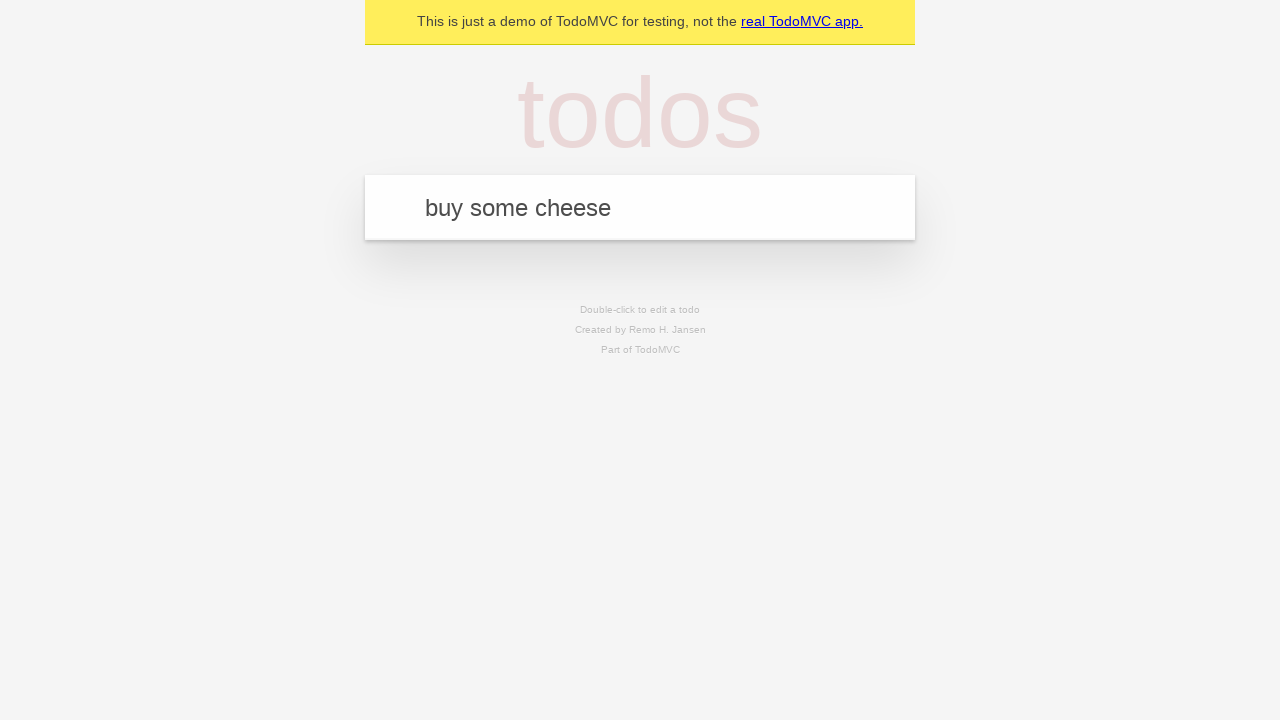

Pressed Enter to create first todo on .new-todo
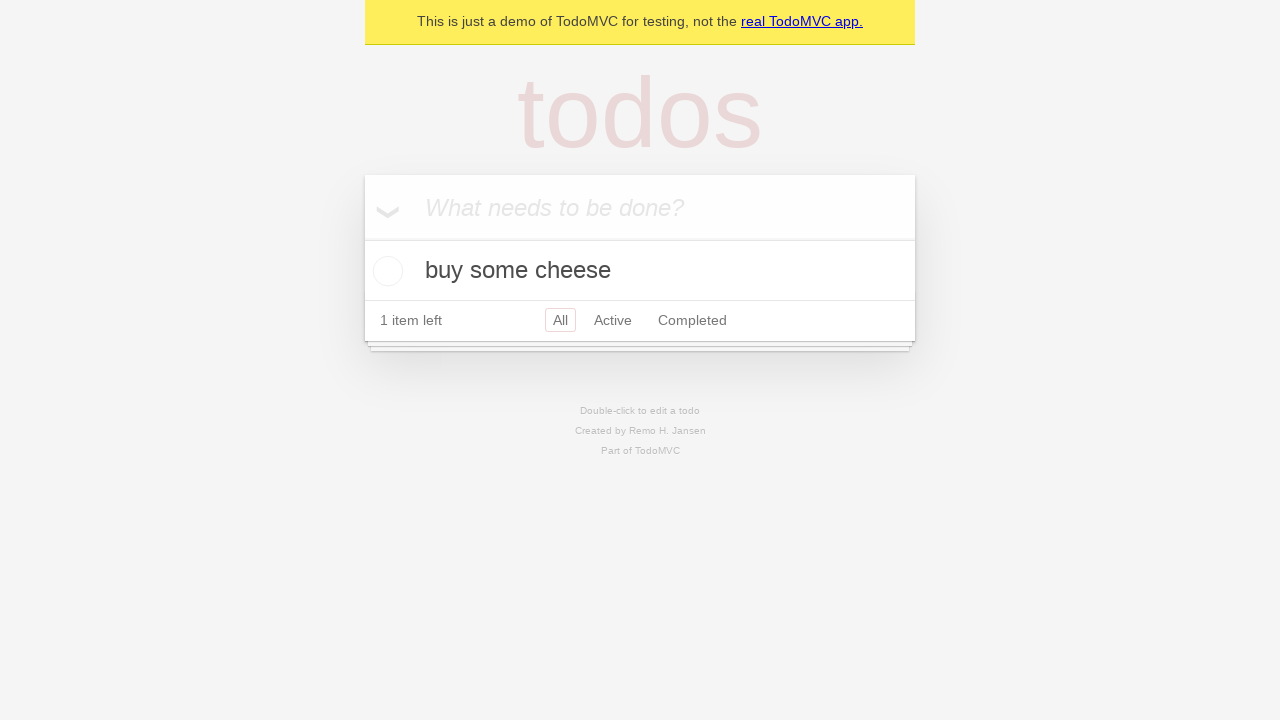

Filled new todo field with 'feed the cat' on .new-todo
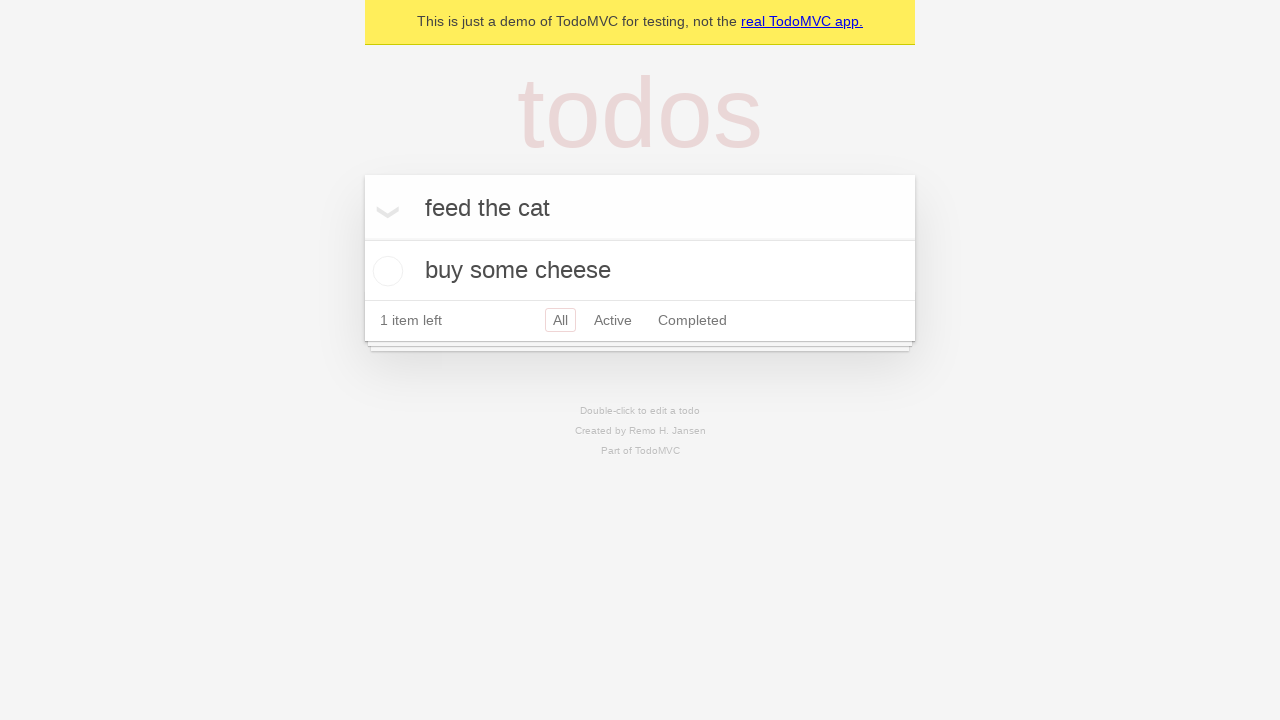

Pressed Enter to create second todo on .new-todo
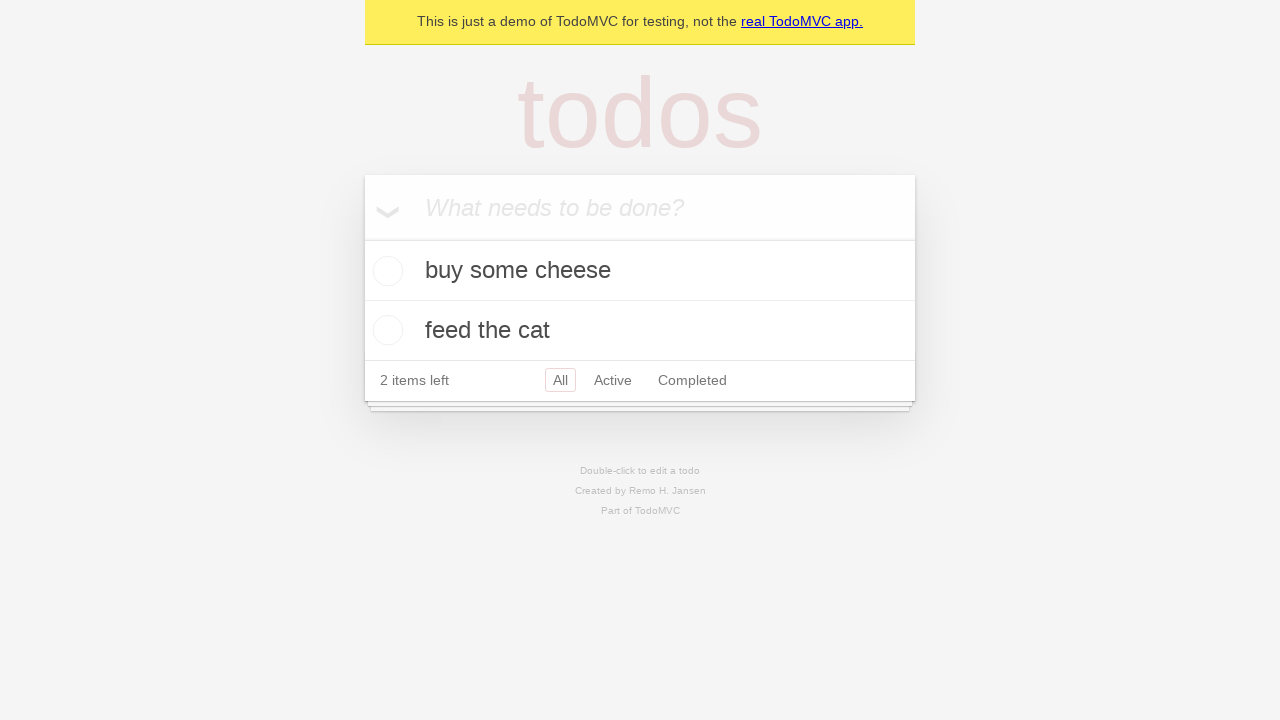

Filled new todo field with 'book a doctors appointment' on .new-todo
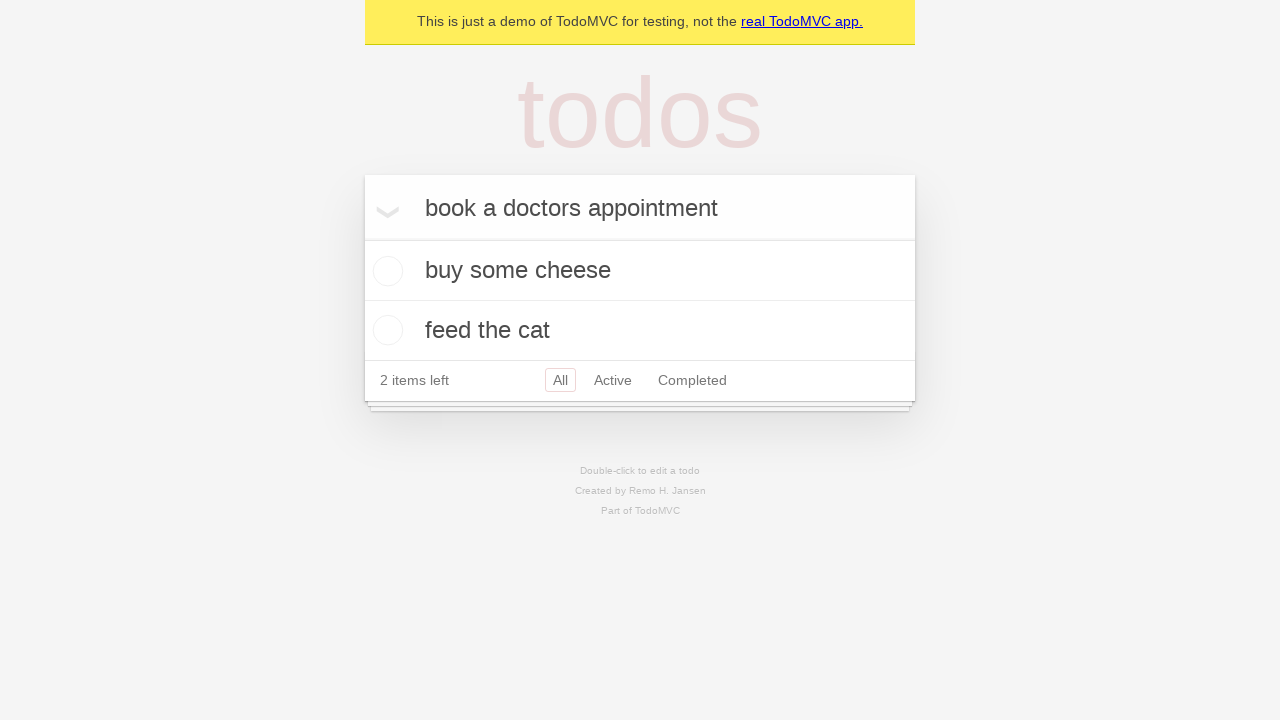

Pressed Enter to create third todo on .new-todo
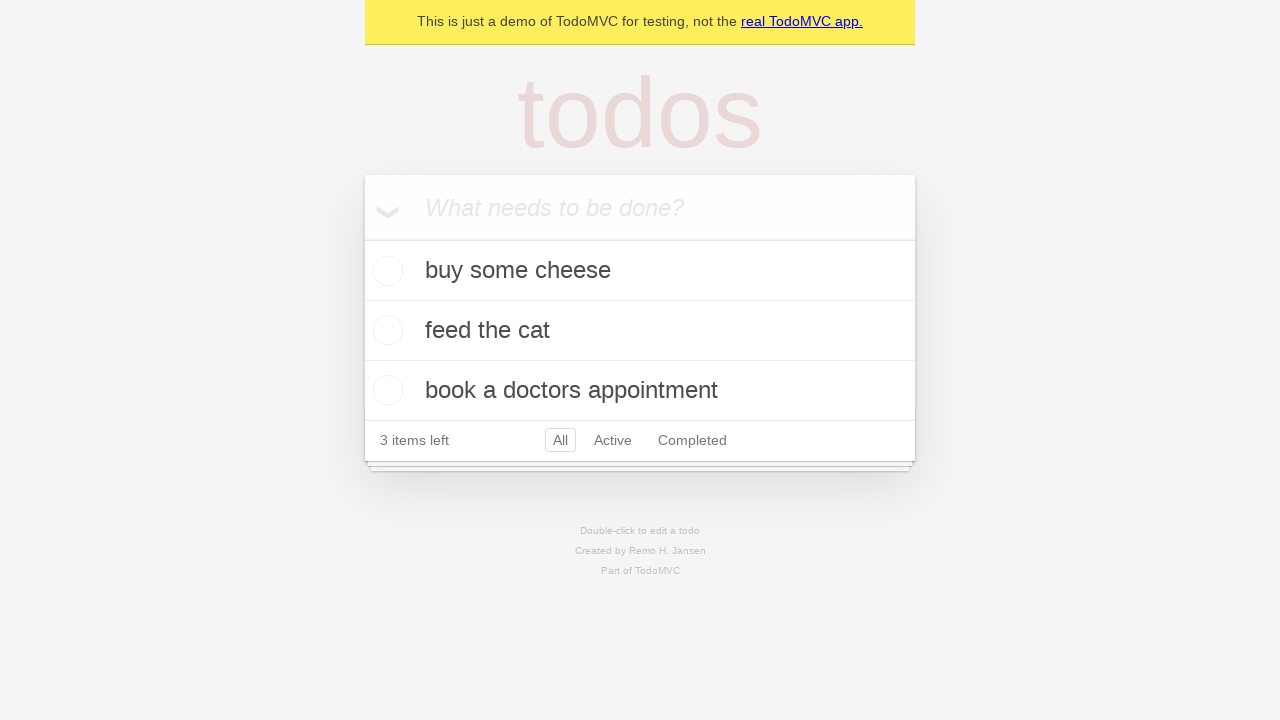

Checked the toggle-all checkbox to mark all todos as complete at (362, 238) on .toggle-all
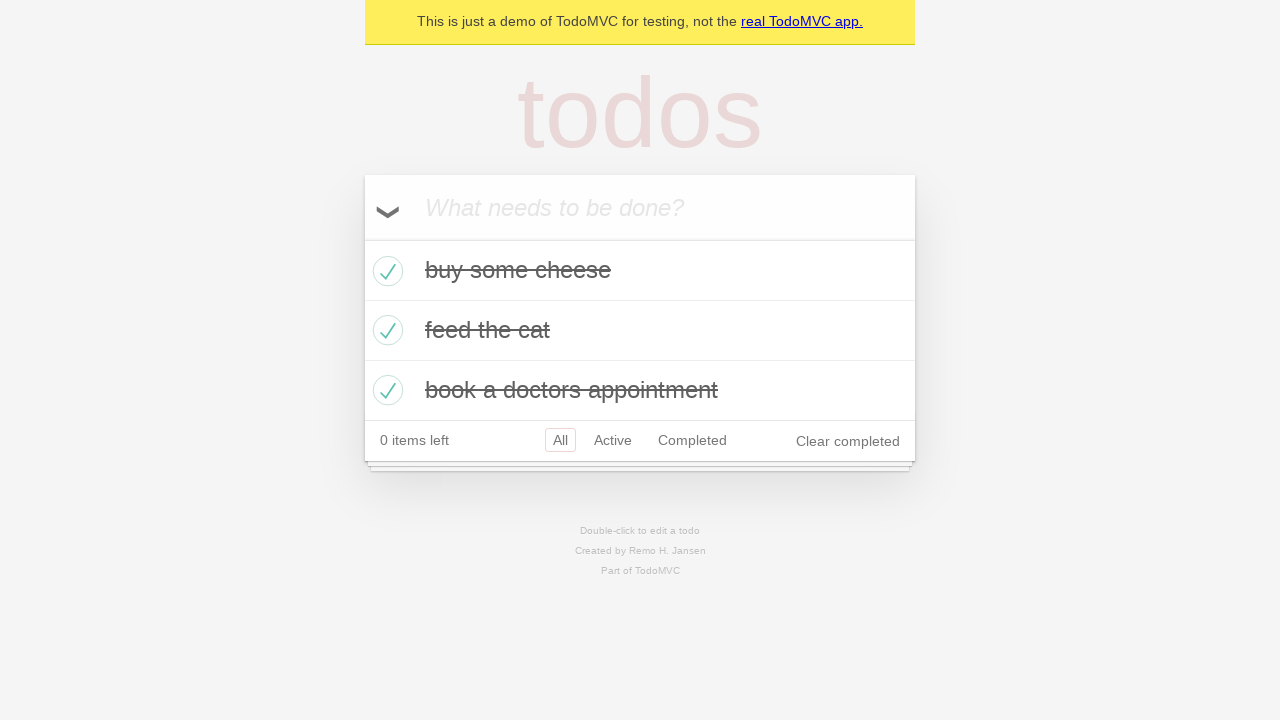

Located the first todo item in the list
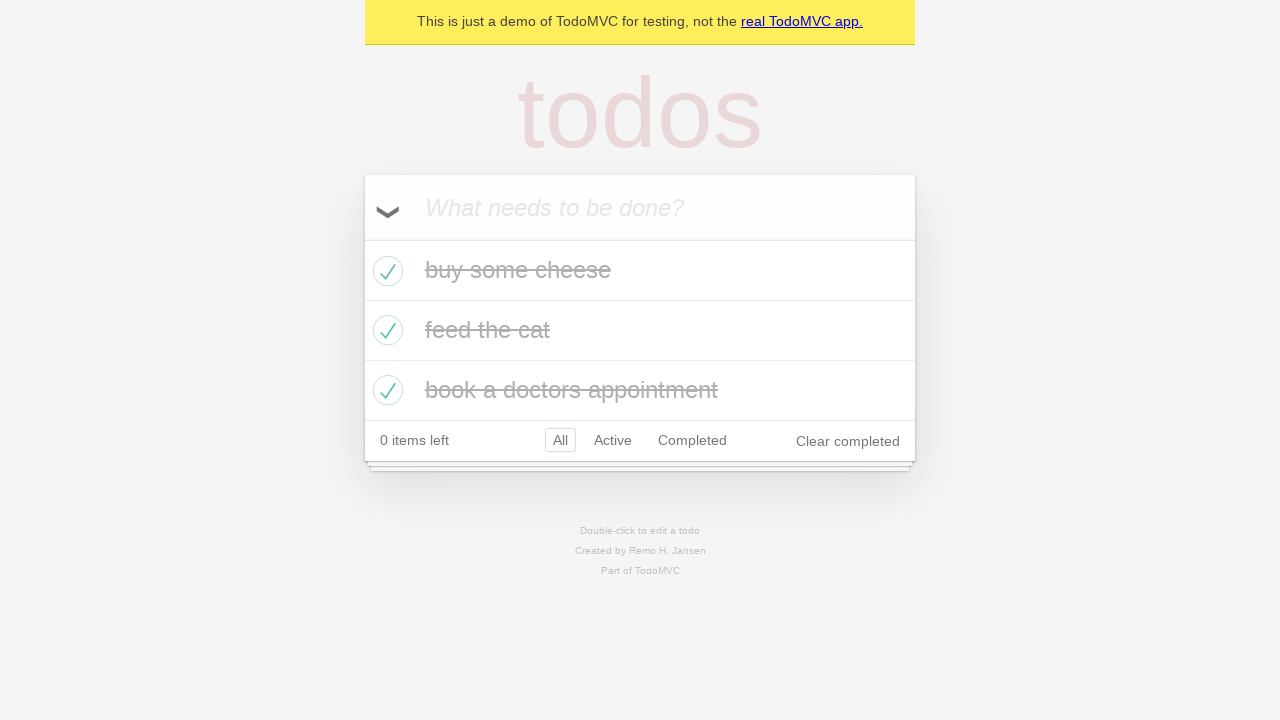

Unchecked the first todo to mark it as incomplete at (385, 271) on .todo-list li >> nth=0 >> .toggle
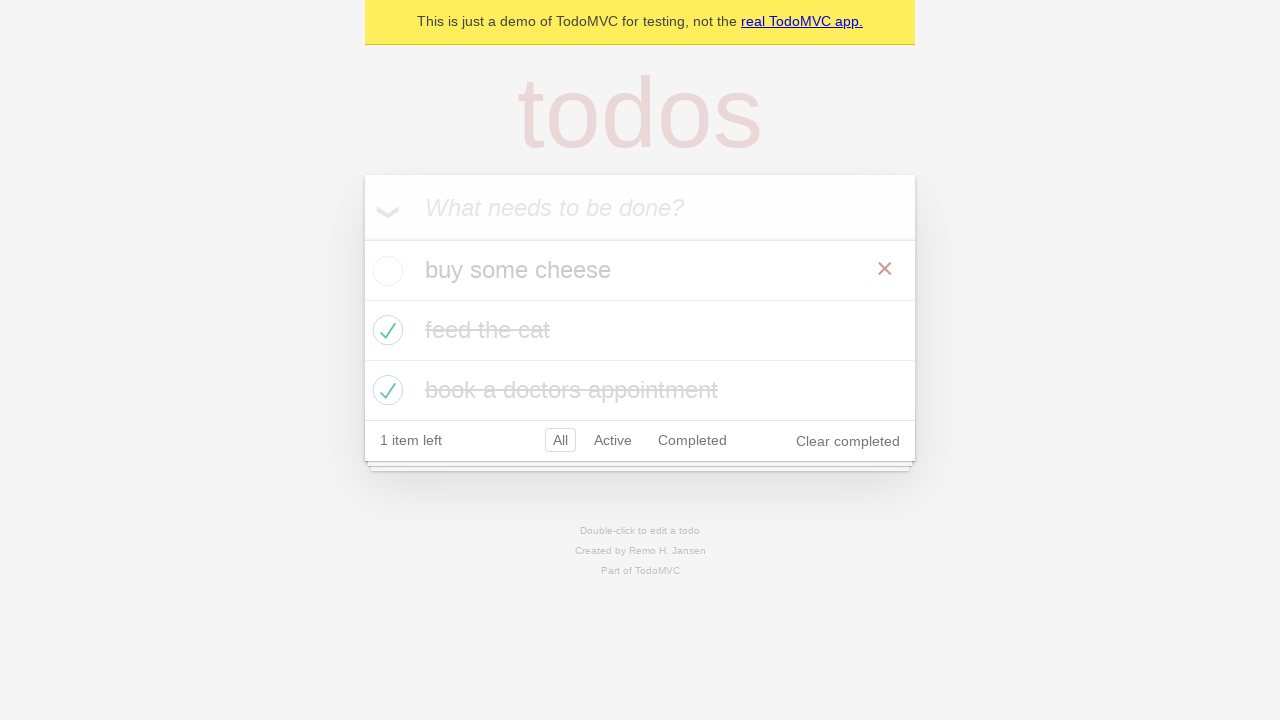

Rechecked the first todo to mark it as complete again at (385, 271) on .todo-list li >> nth=0 >> .toggle
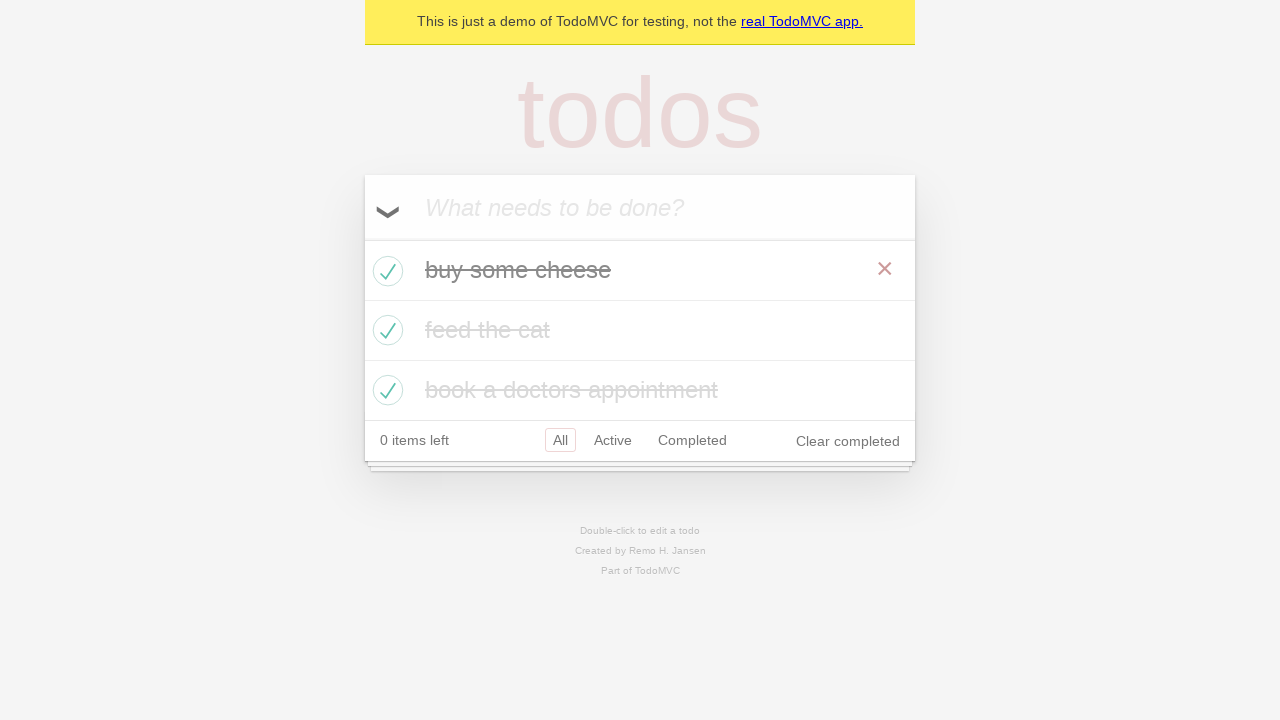

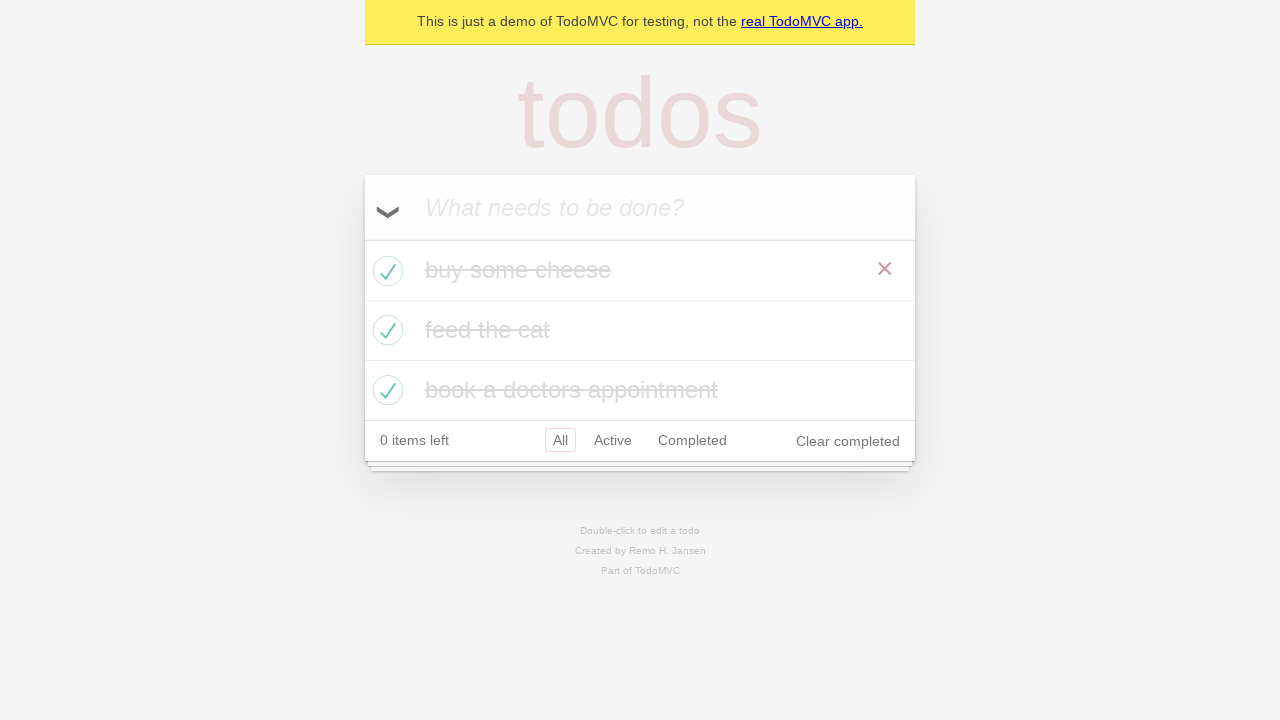